Verifies that a dropdown option contains the expected text value

Starting URL: https://rahulshettyacademy.com/AutomationPractice/

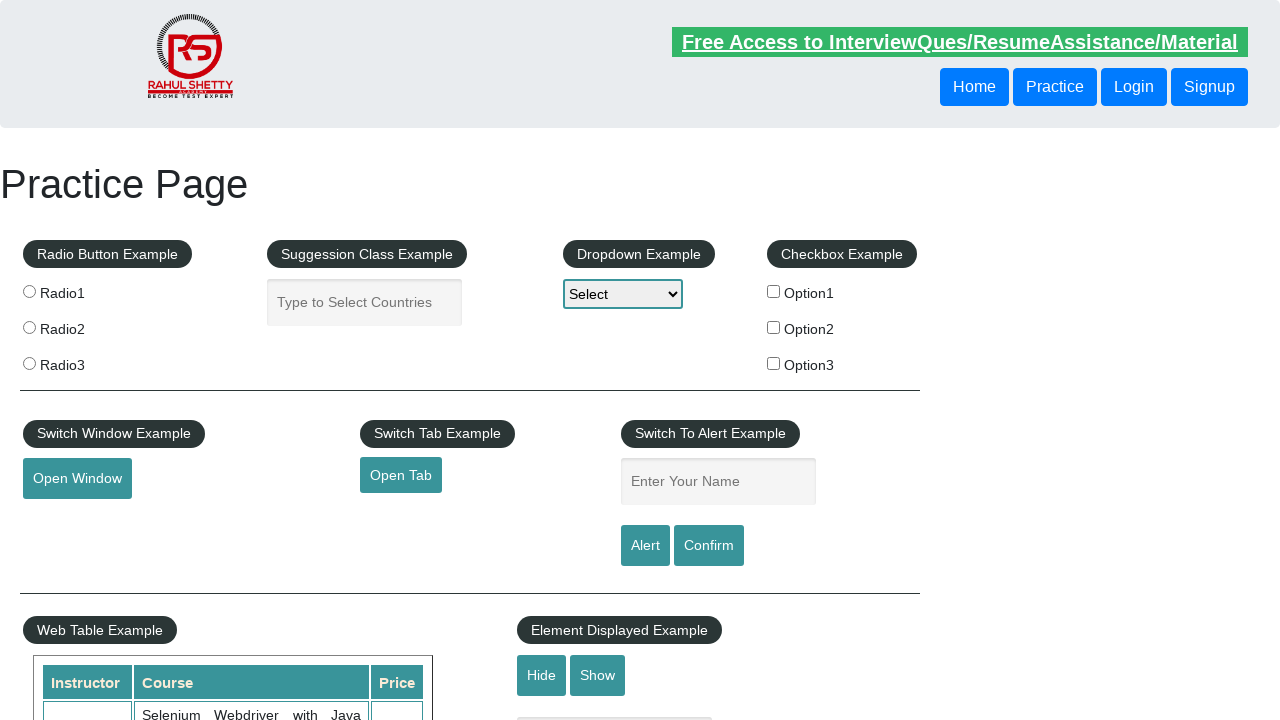

Navigated to AutomationPractice homepage
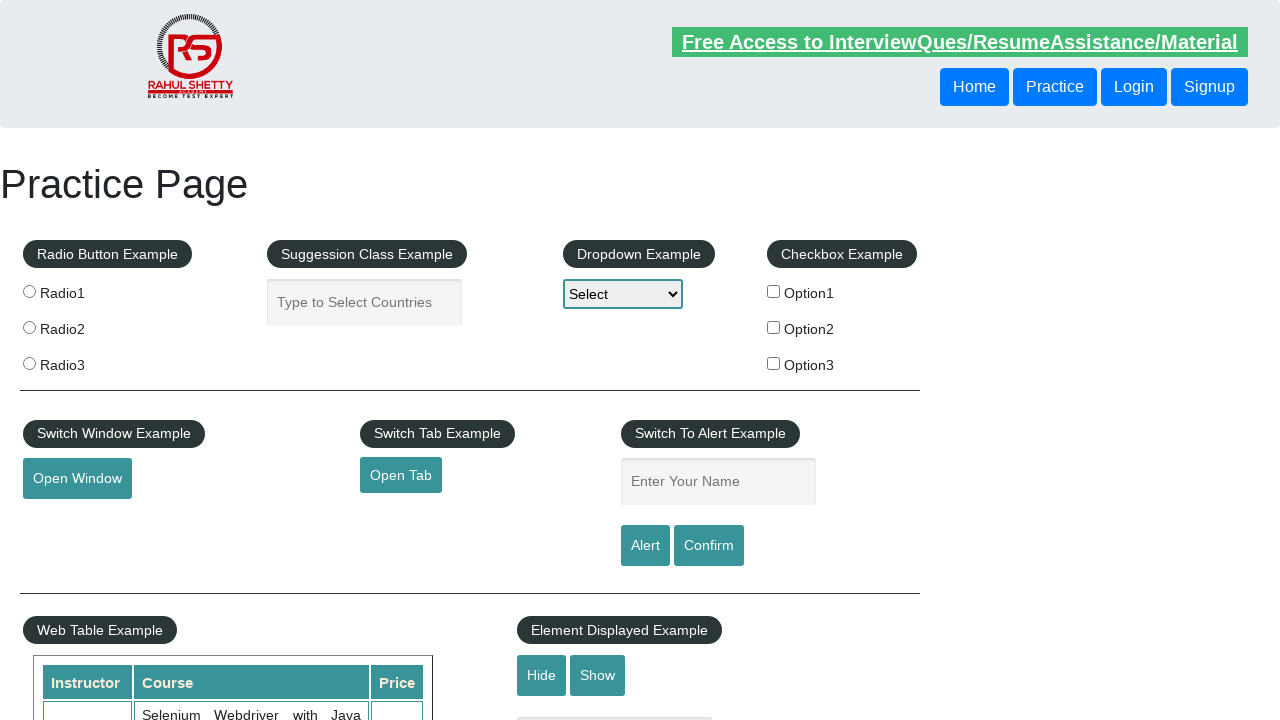

Located dropdown option containing 'Option1'
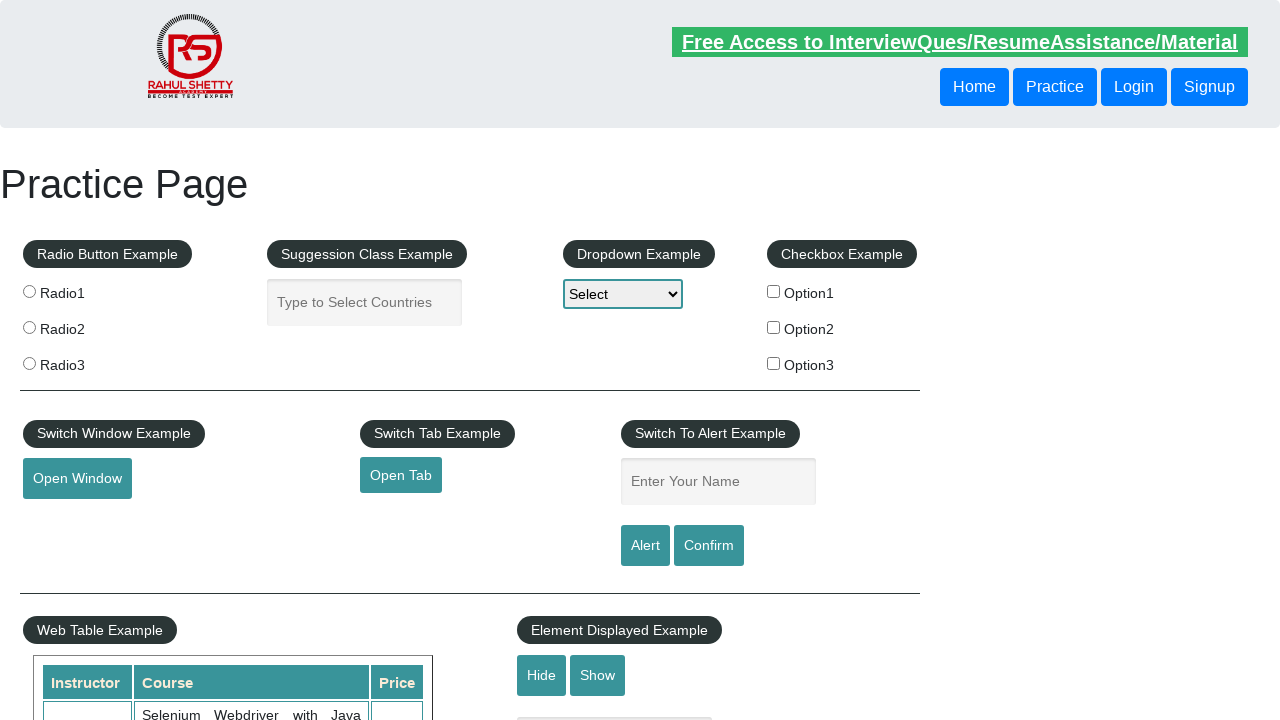

Verified dropdown option text equals 'Option1'
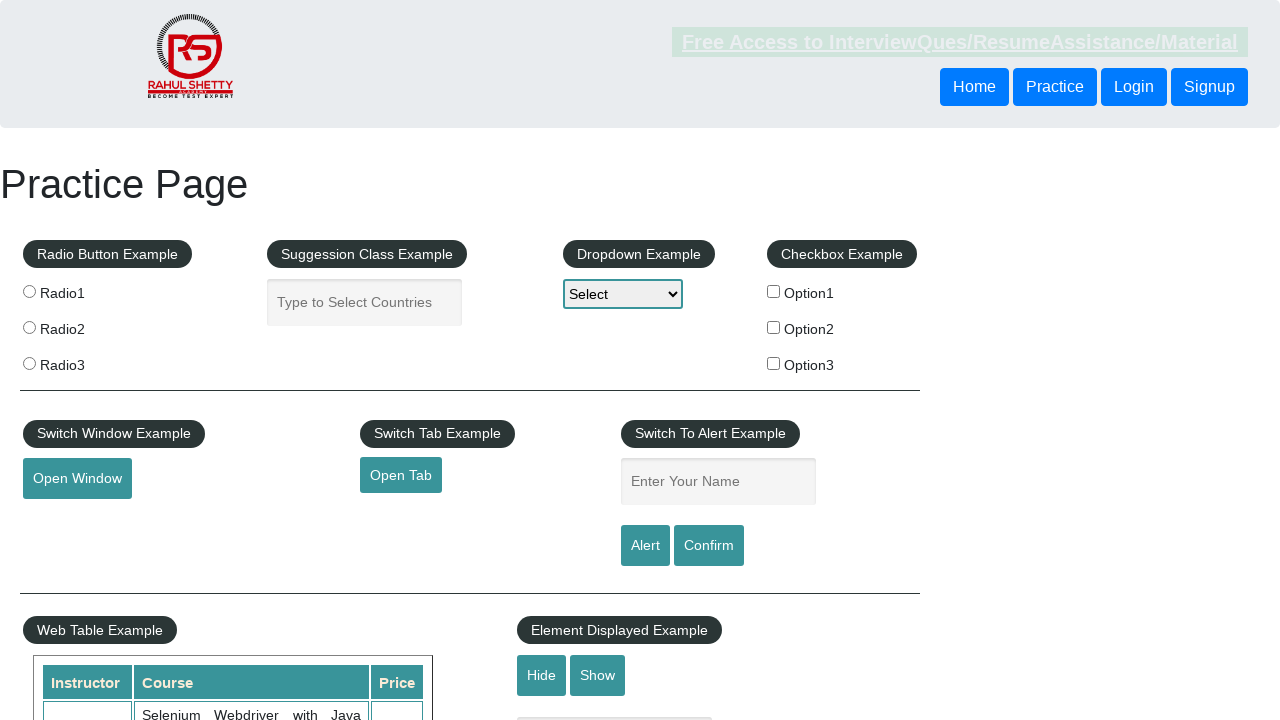

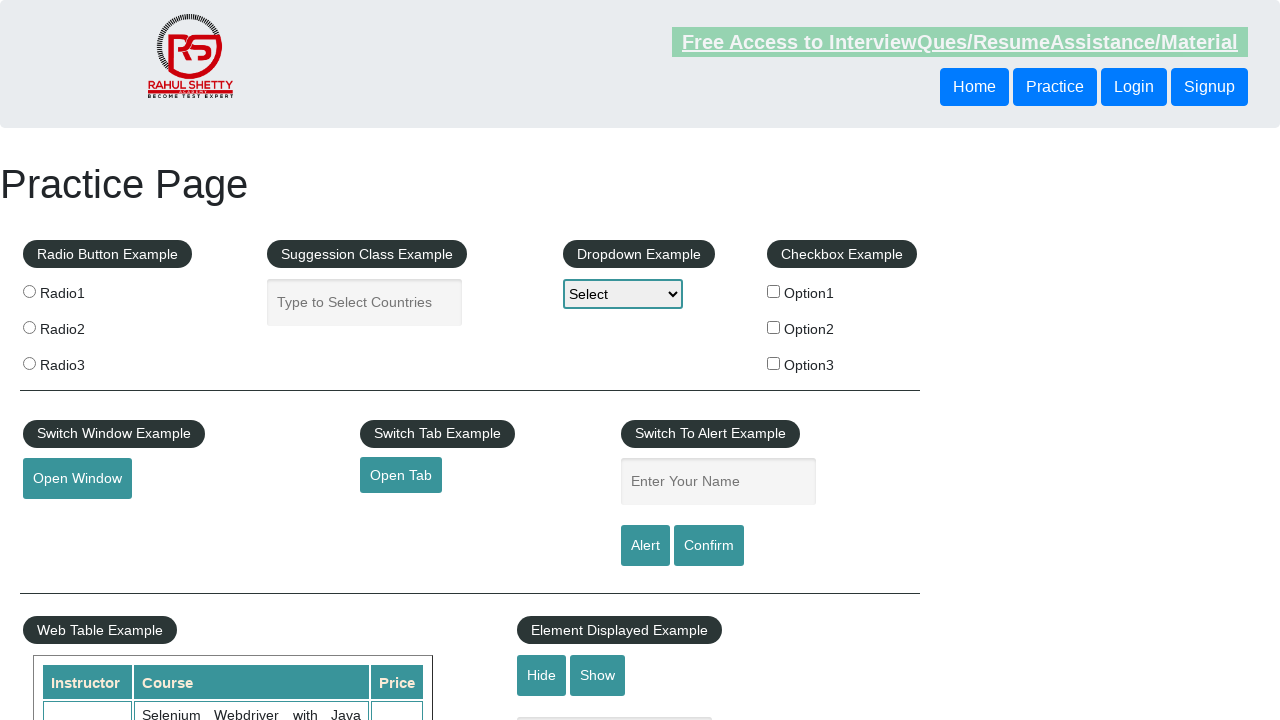